Tests drag and drop functionality using click-and-hold, move, and release actions to drag an element onto a target

Starting URL: https://jqueryui.com/droppable/

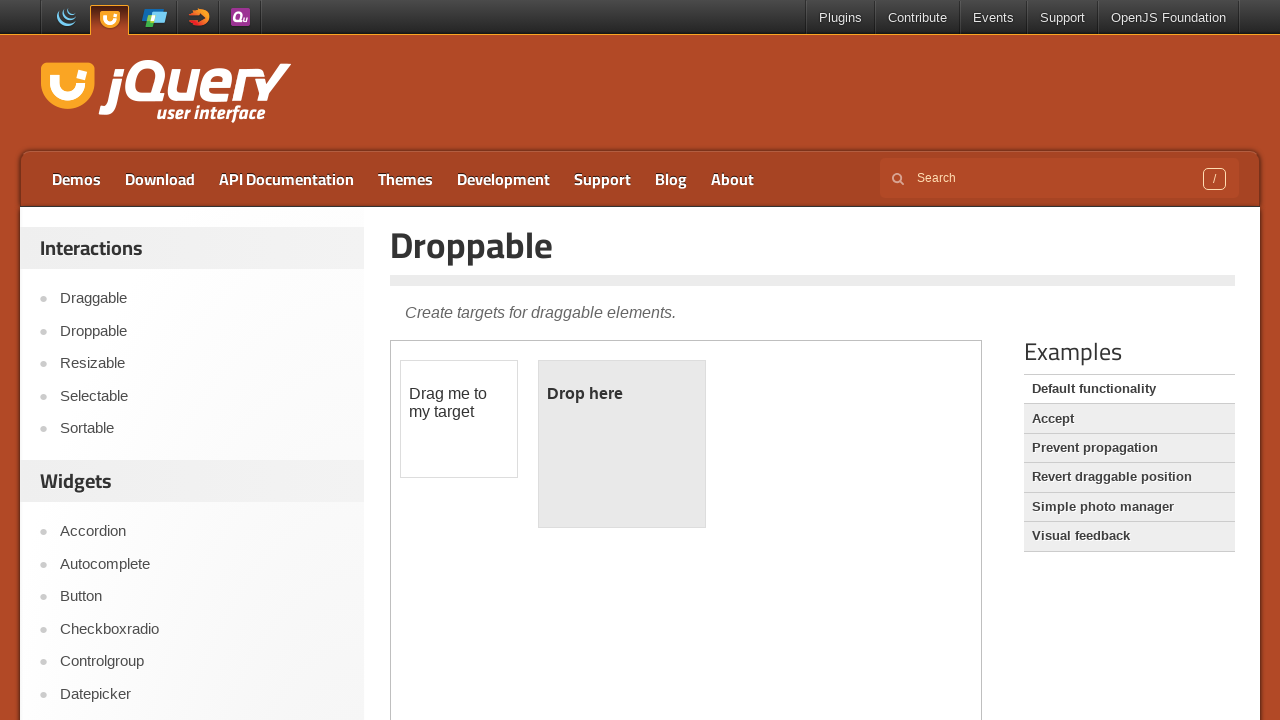

Located iframe containing drag and drop elements
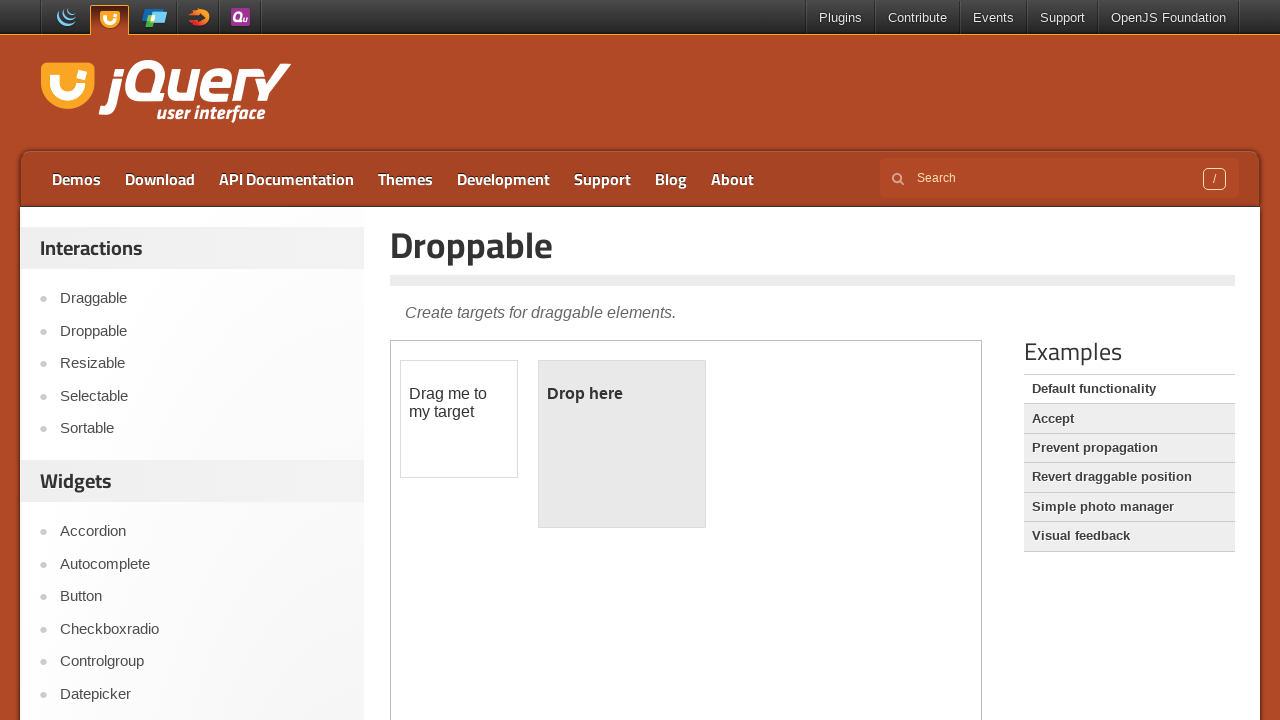

Located draggable element
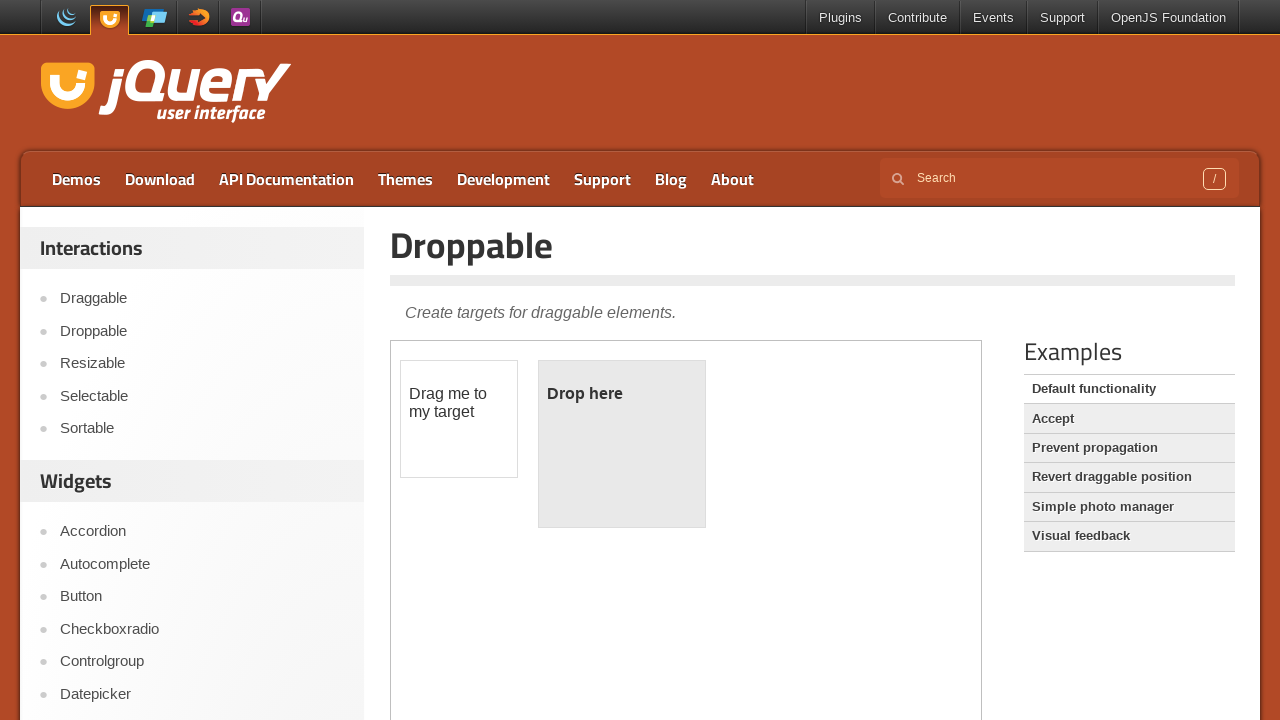

Located droppable target element
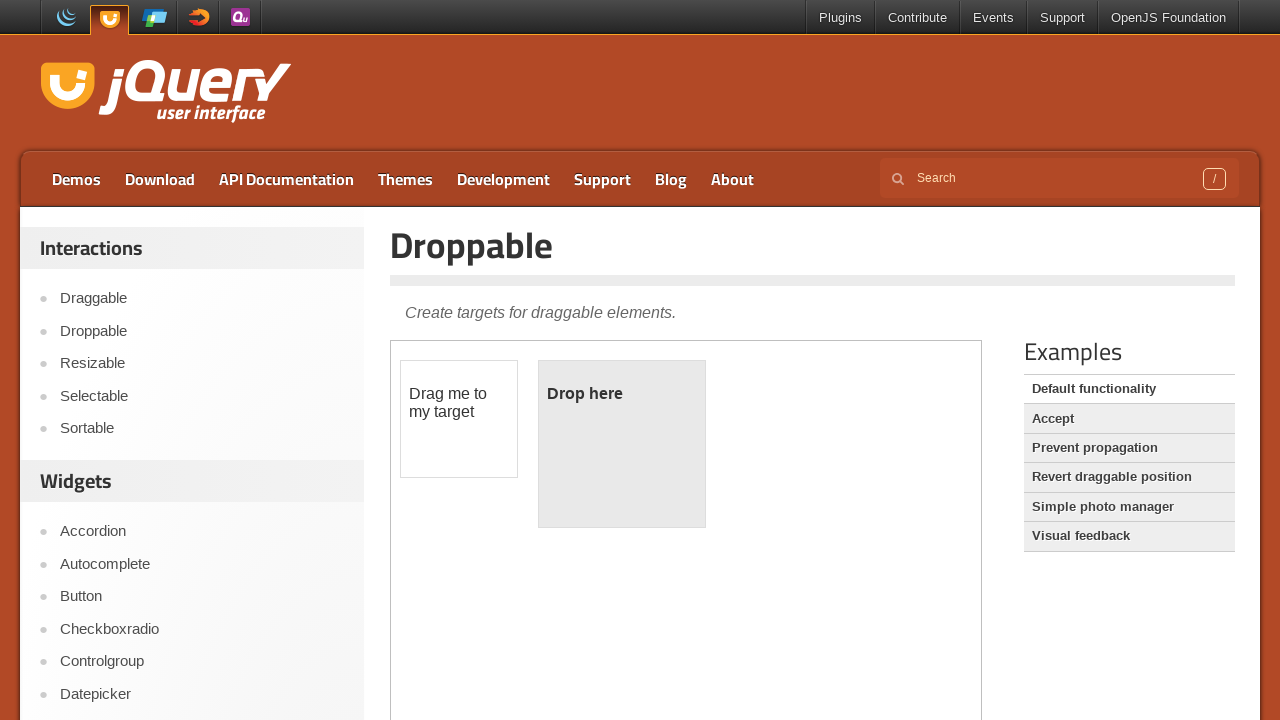

Hovered over draggable element at (459, 419) on iframe >> nth=0 >> internal:control=enter-frame >> div#draggable
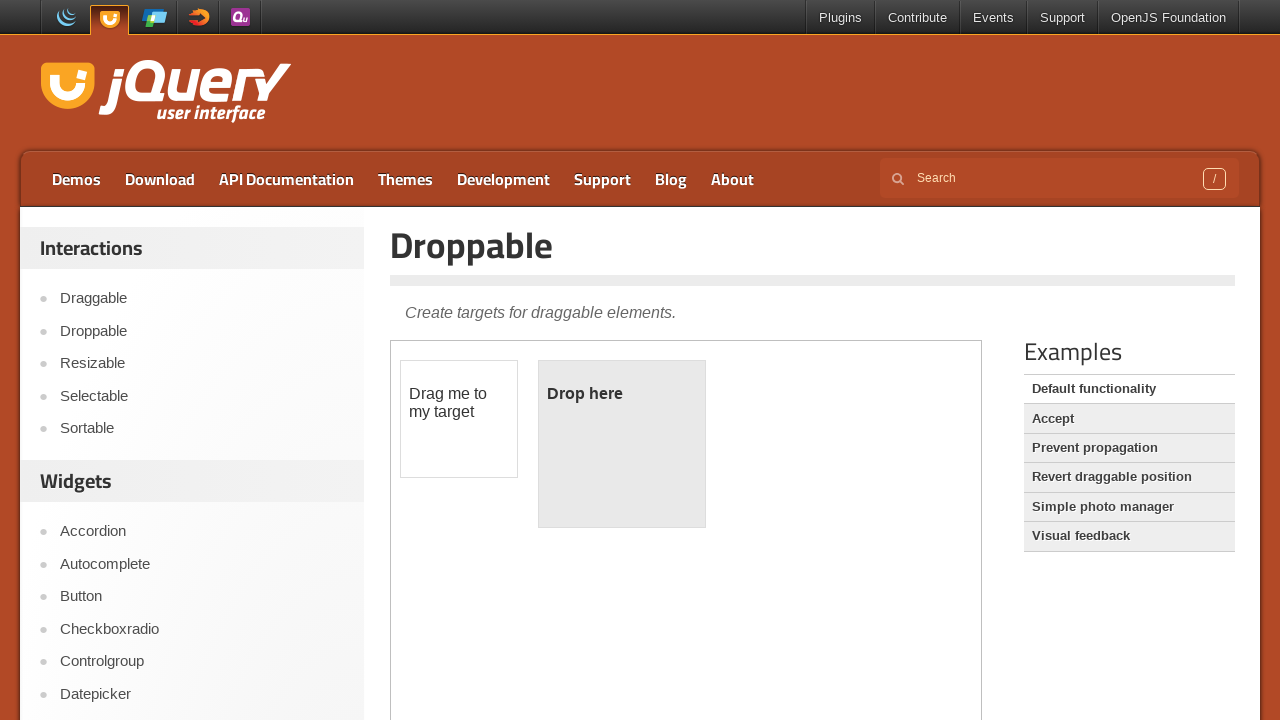

Pressed mouse button down on draggable element at (459, 419)
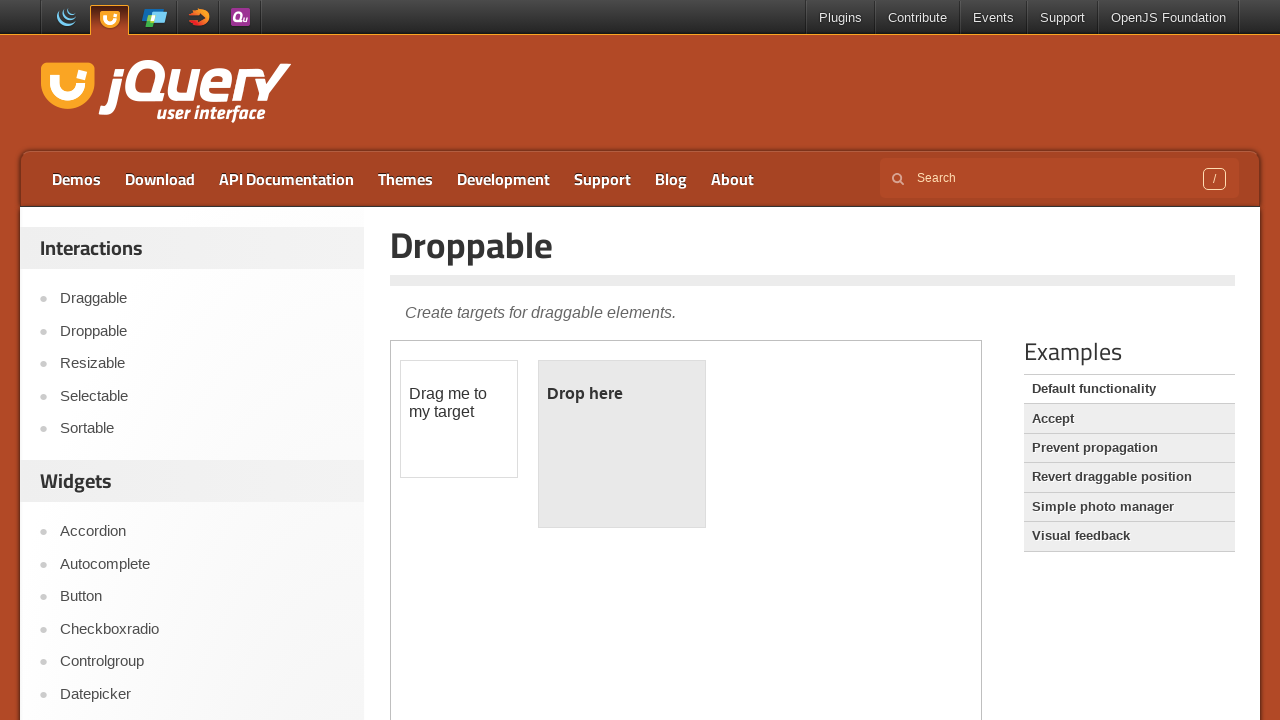

Moved mouse to droppable target element at (622, 444) on iframe >> nth=0 >> internal:control=enter-frame >> div#droppable
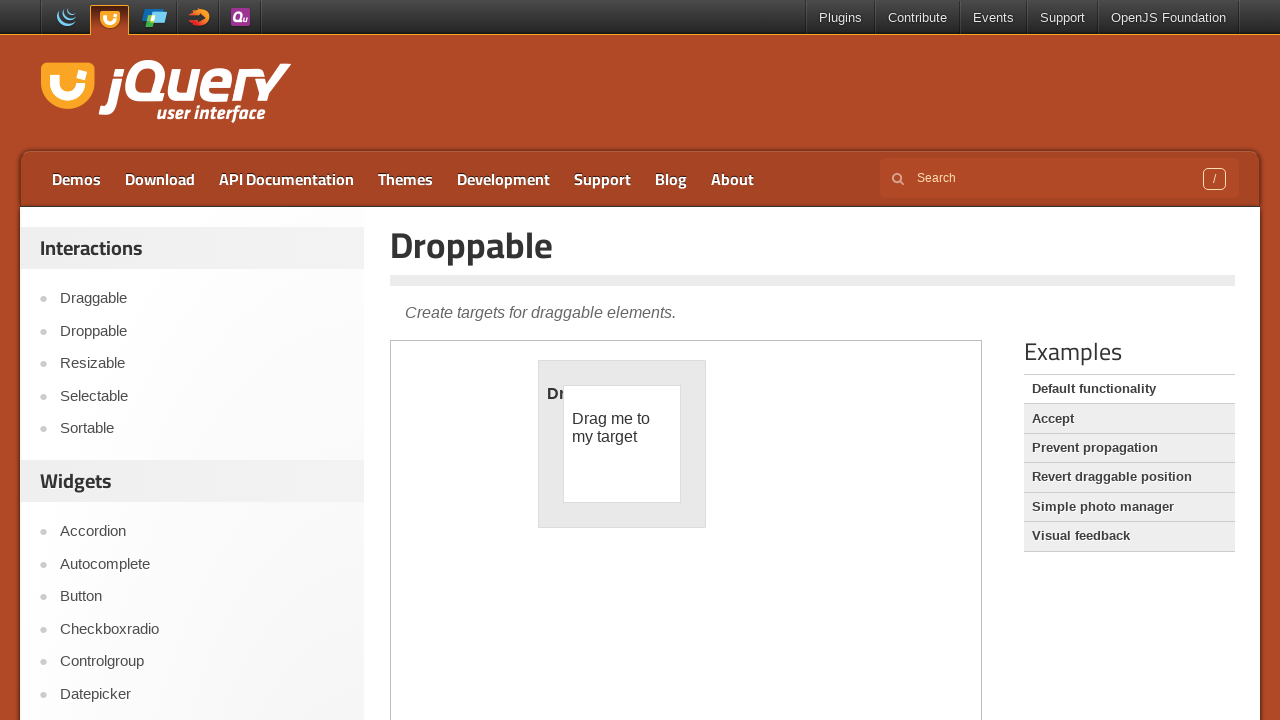

Released mouse button to complete drag and drop at (622, 444)
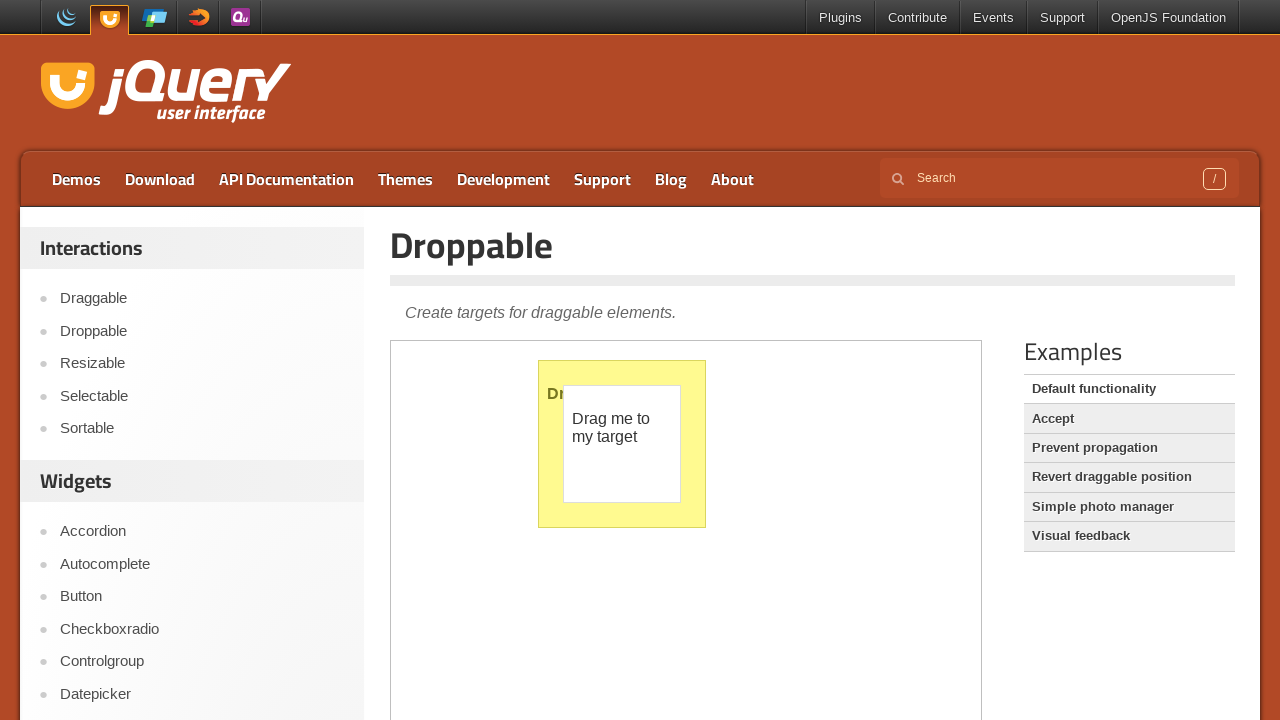

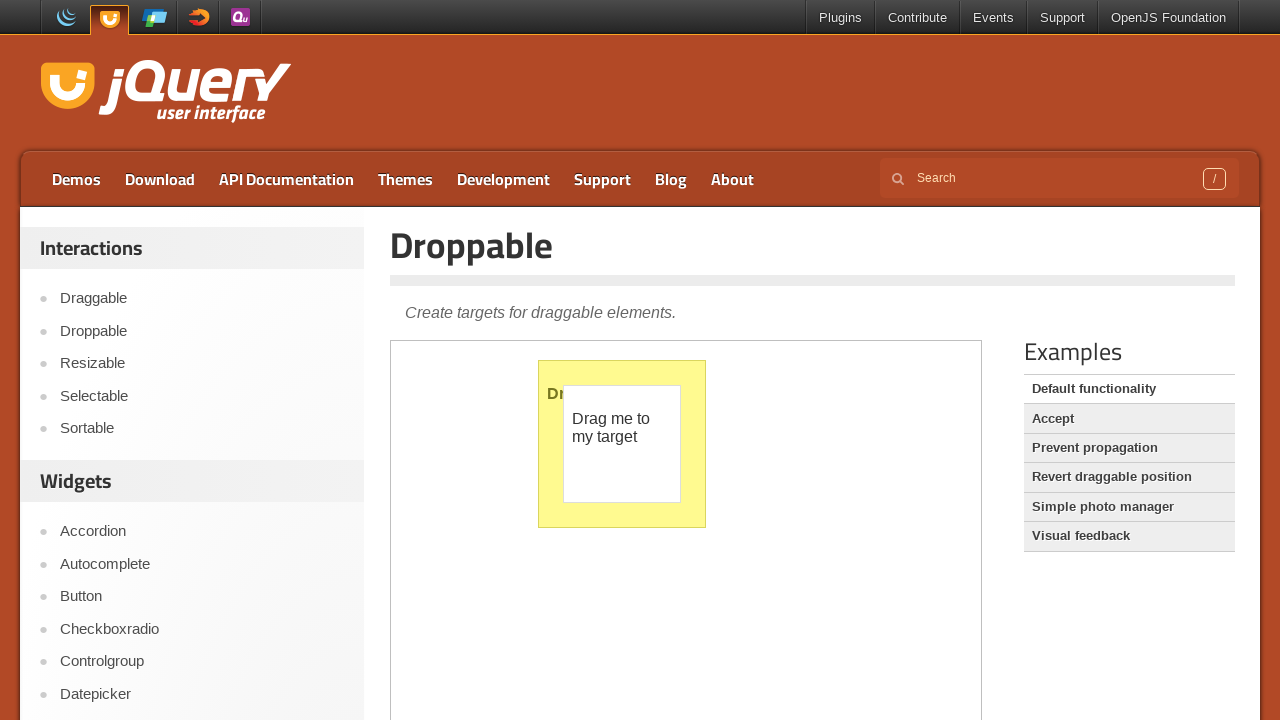